Tests ITBootcamp website navigation, search functionality, and browser window management by navigating between pages and performing a search

Starting URL: https://itbootcamp.rs/

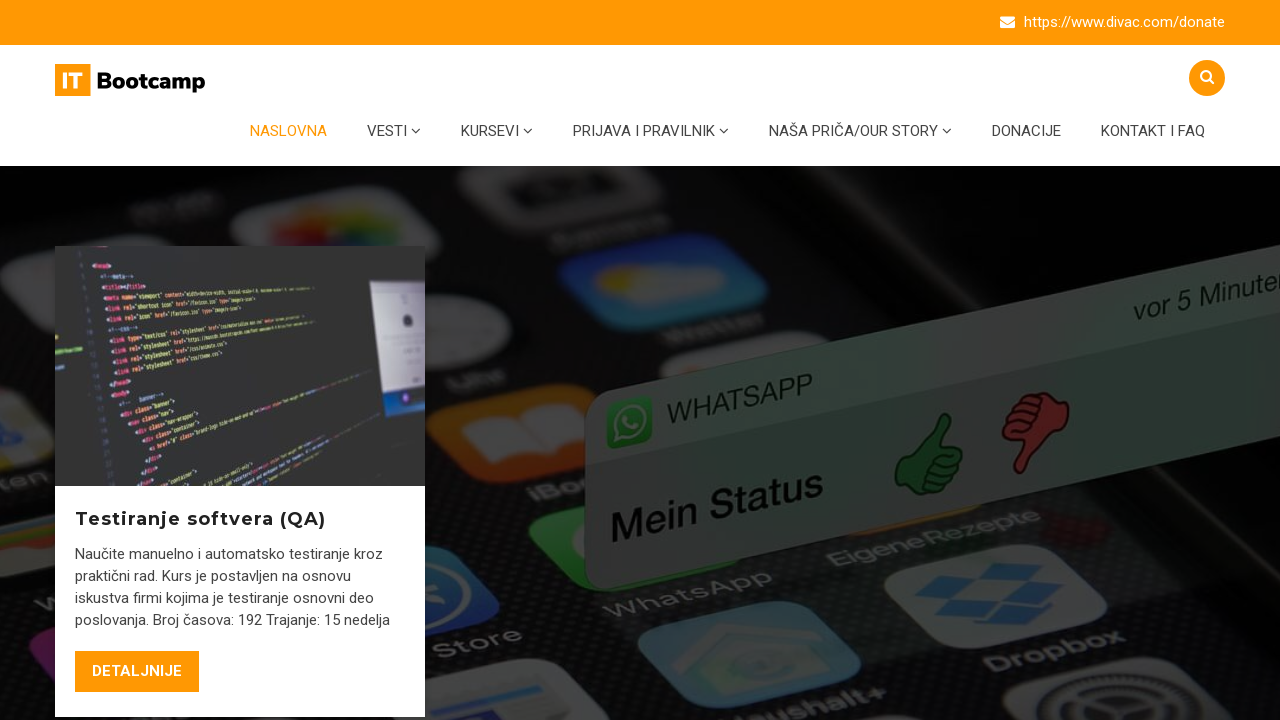

Captured initial window size
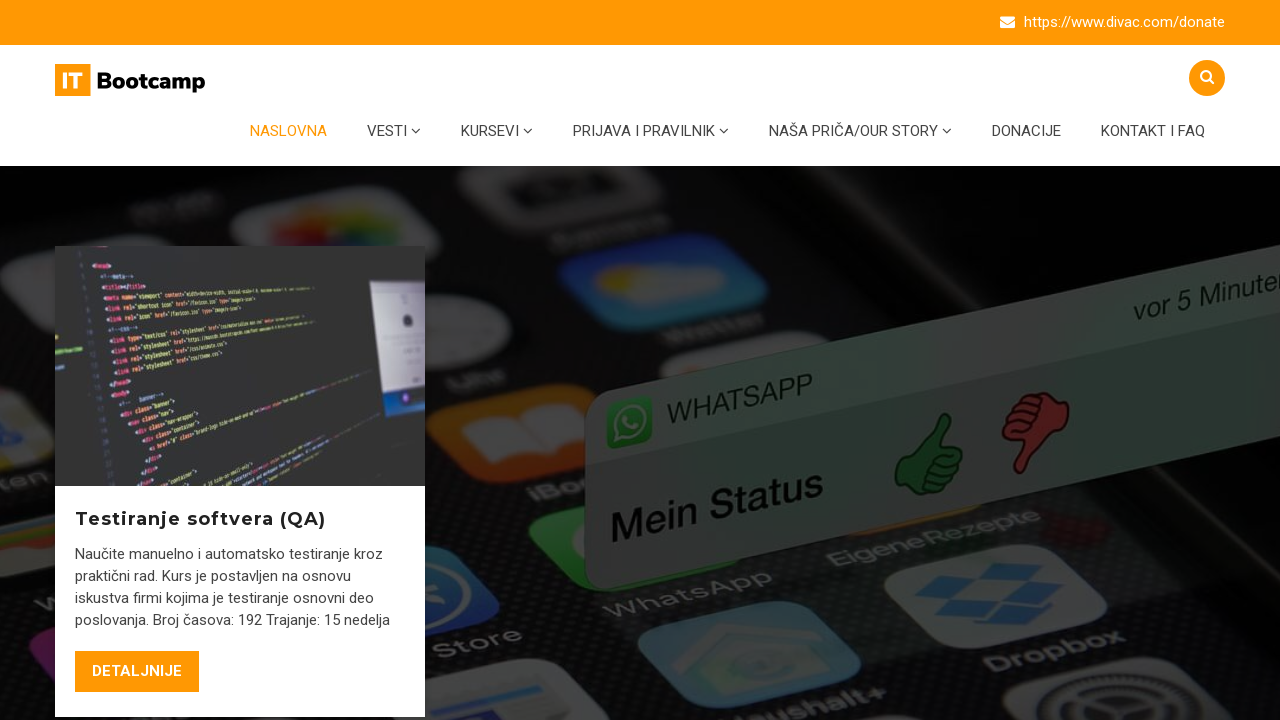

Reloaded the ITBootcamp homepage
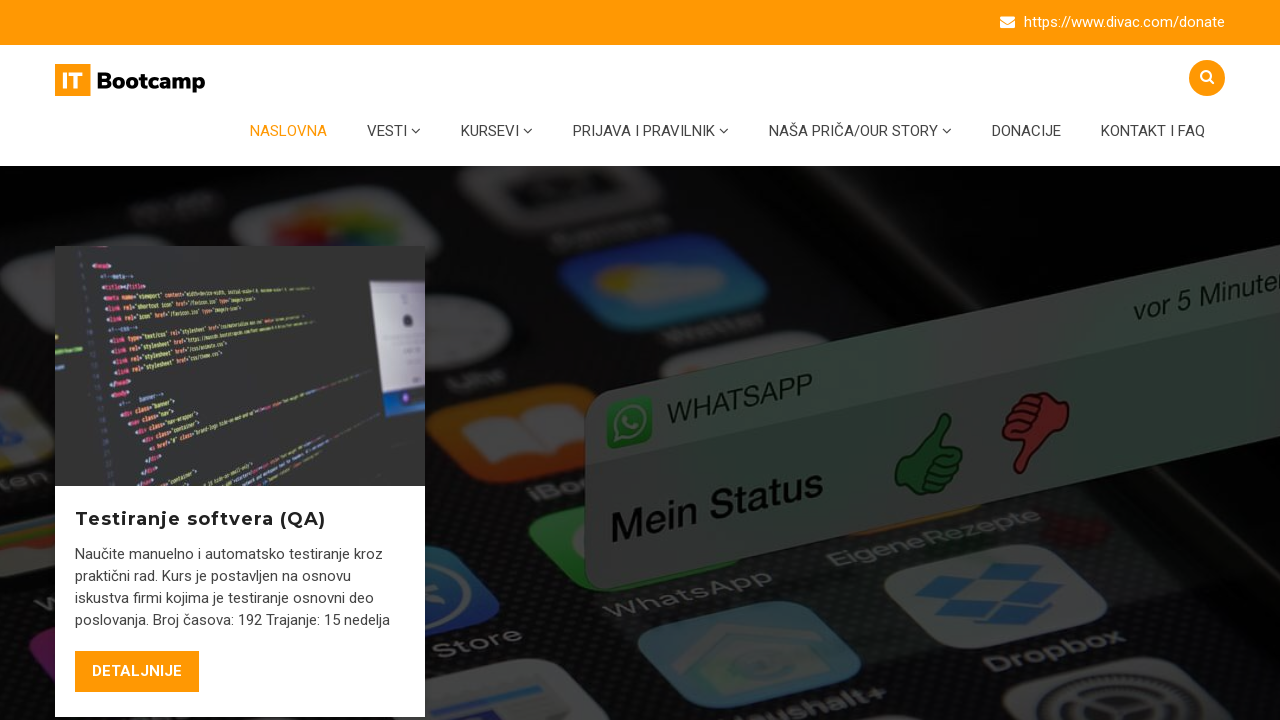

Navigated to contact page
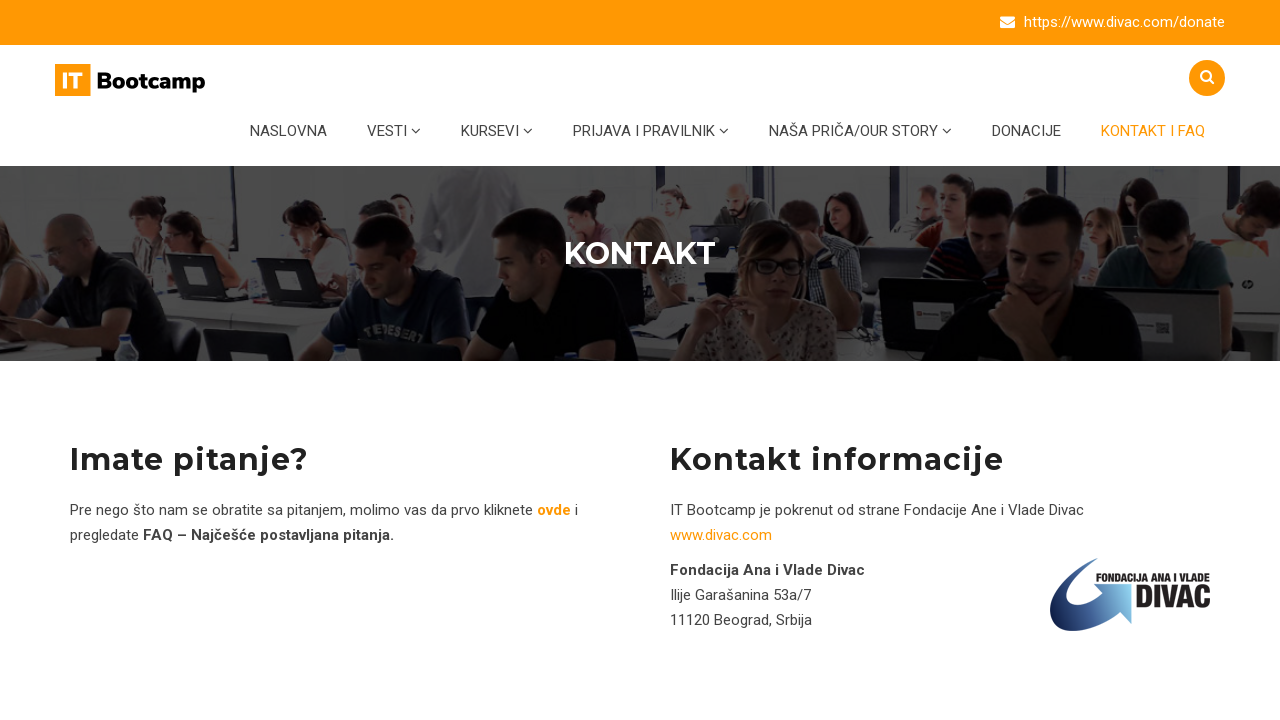

Navigated back to main page
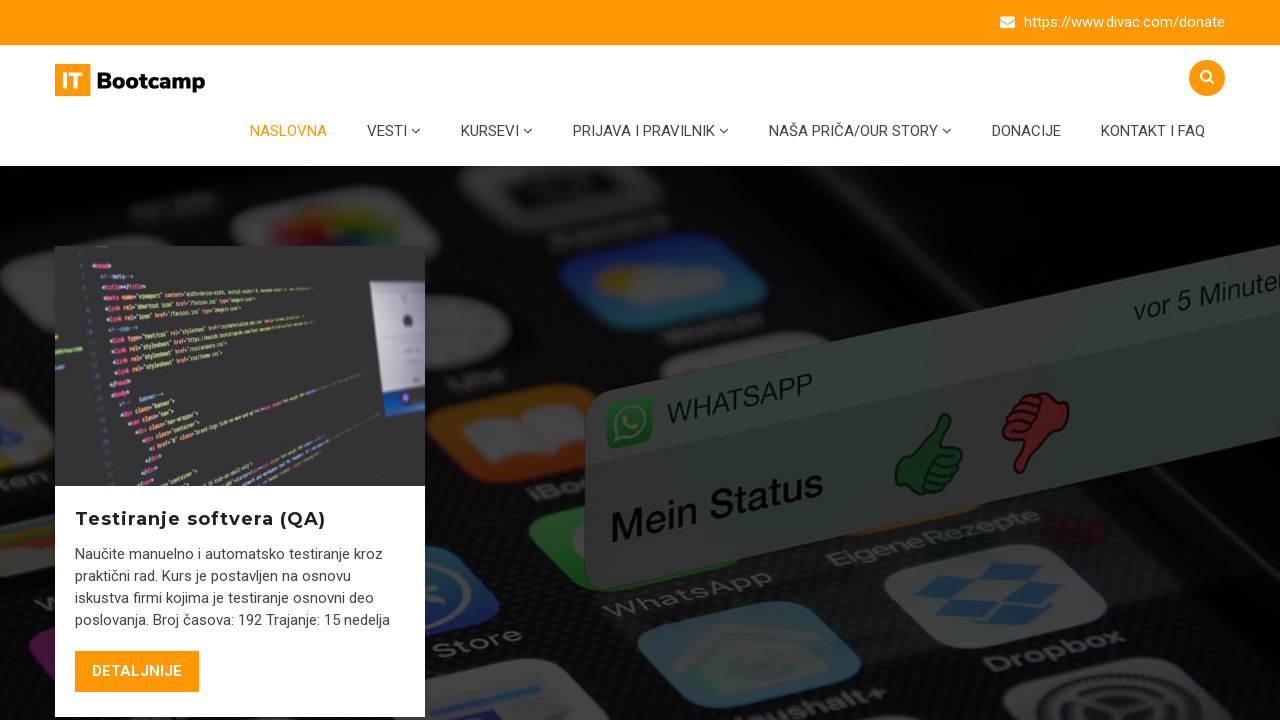

Navigated forward to contact page again
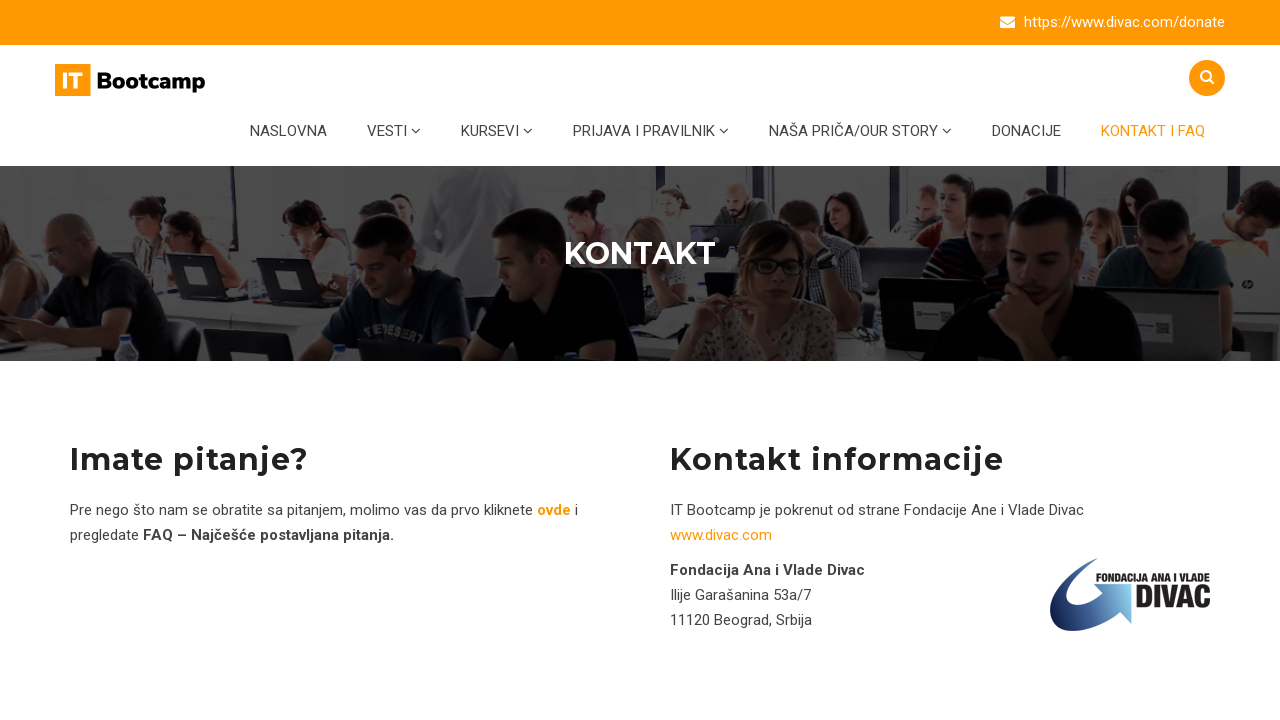

Set window to fullscreen viewport (1920x1080)
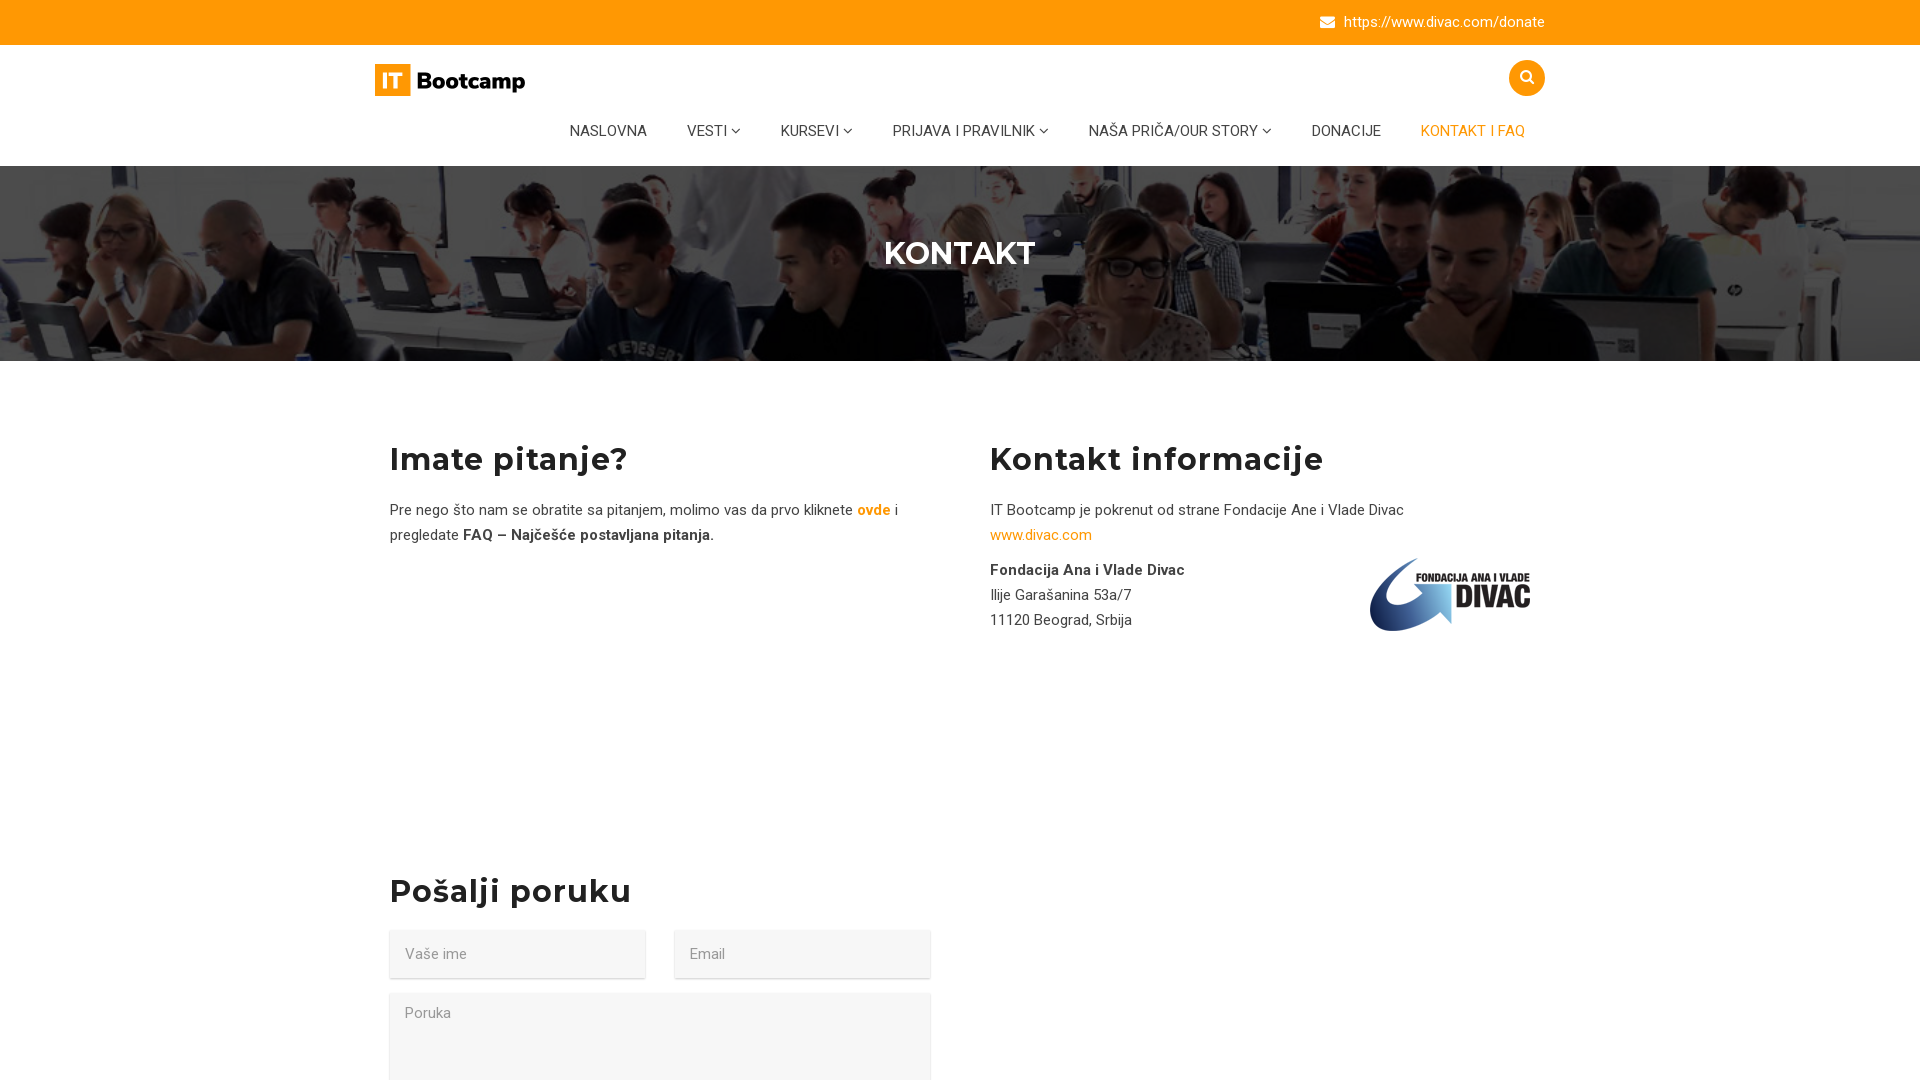

Clicked search button at (1527, 78) on xpath=//*[@id="masthead"]/div[2]/div/div/div[2]/a
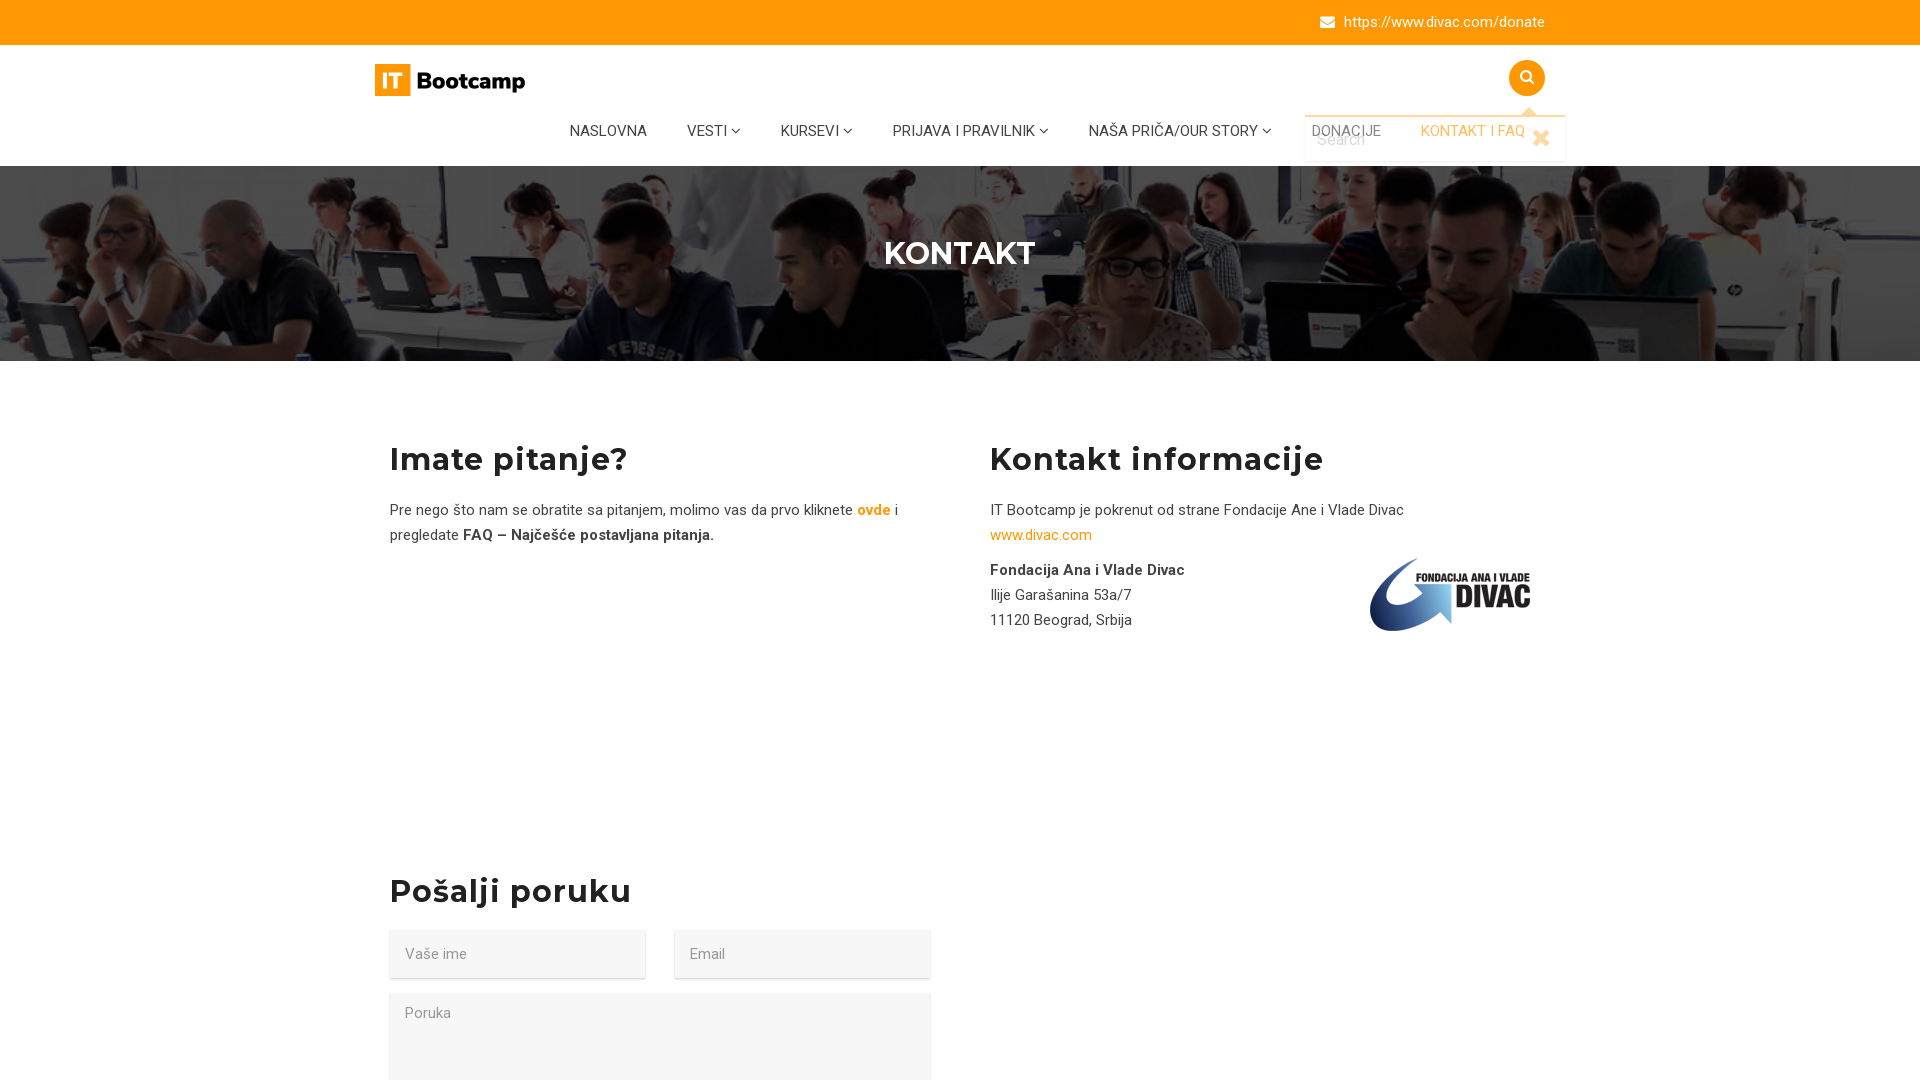

Filled search box with 'testiranje' on xpath=//*[@id="masthead"]/div[2]/div/div/form/div/div/input
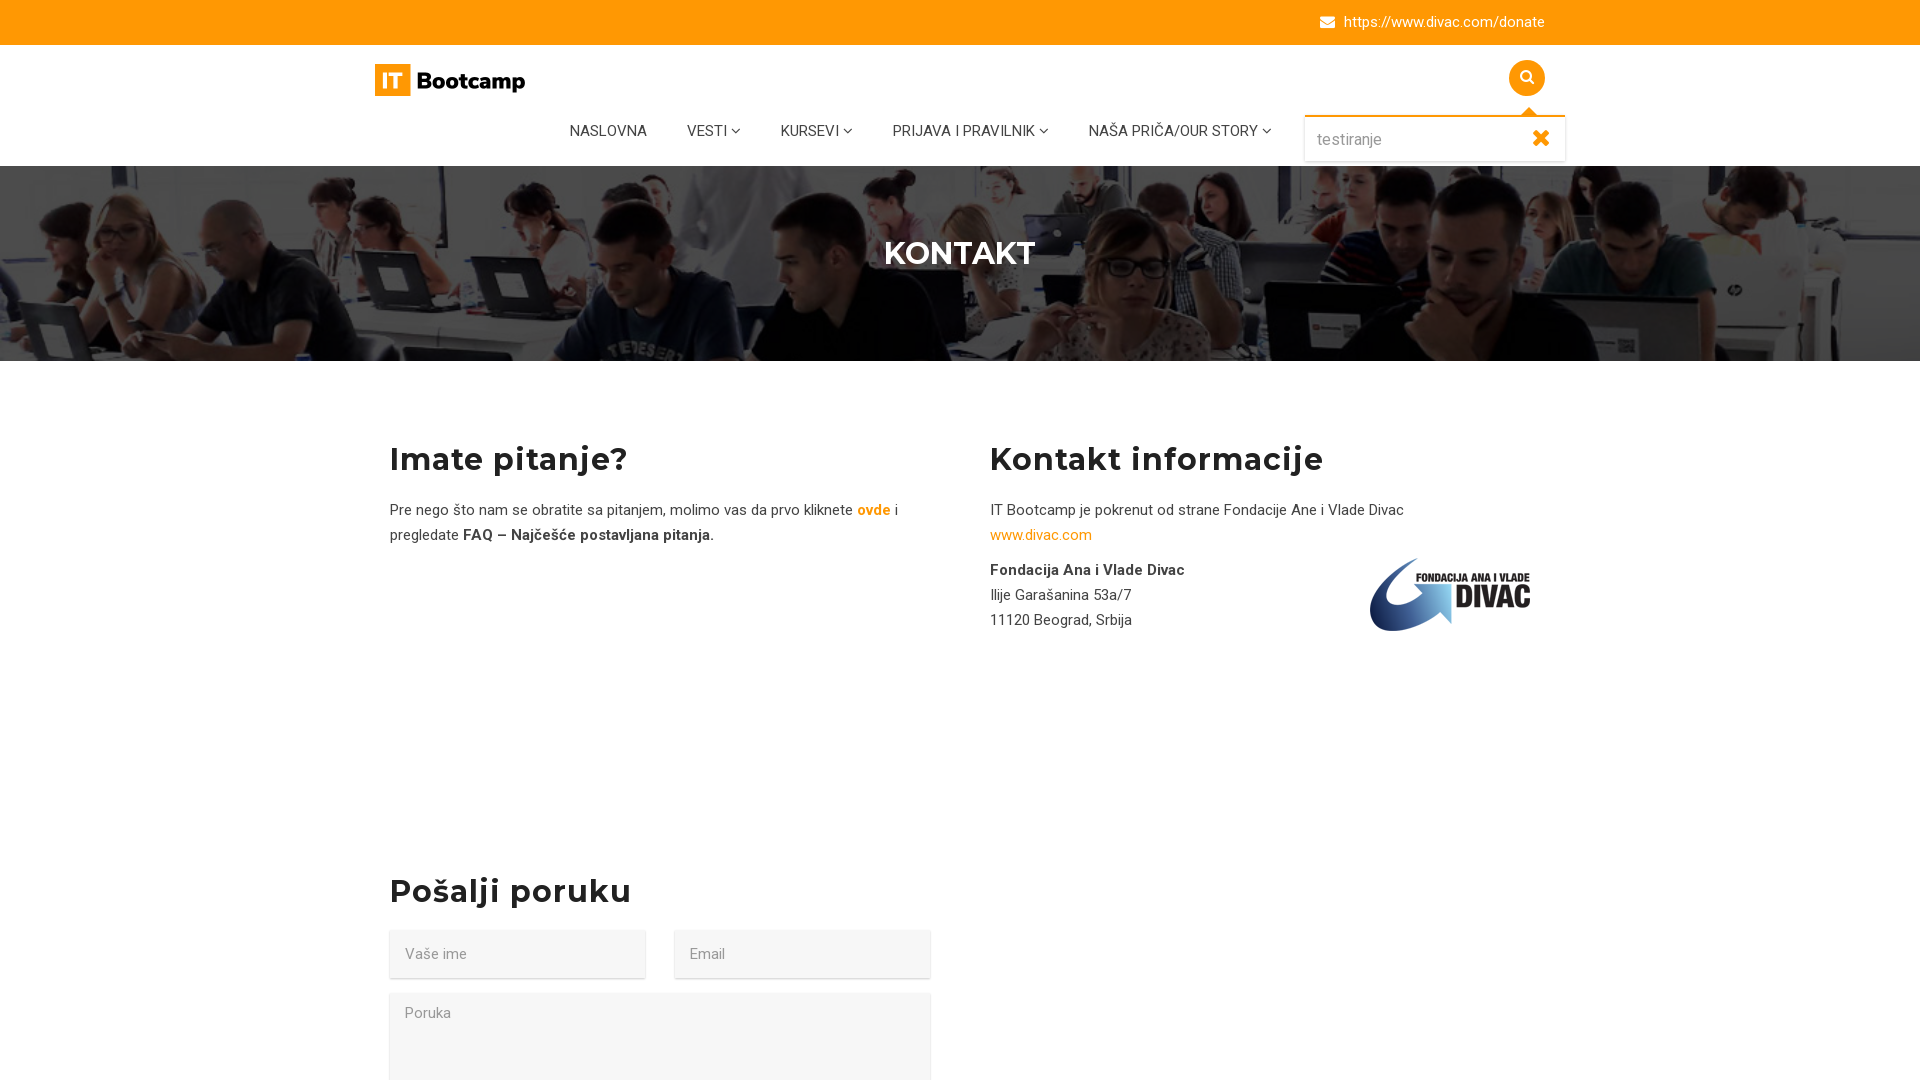

Submitted search query on xpath=//*[@id="masthead"]/div[2]/div/div/form/div/div/input
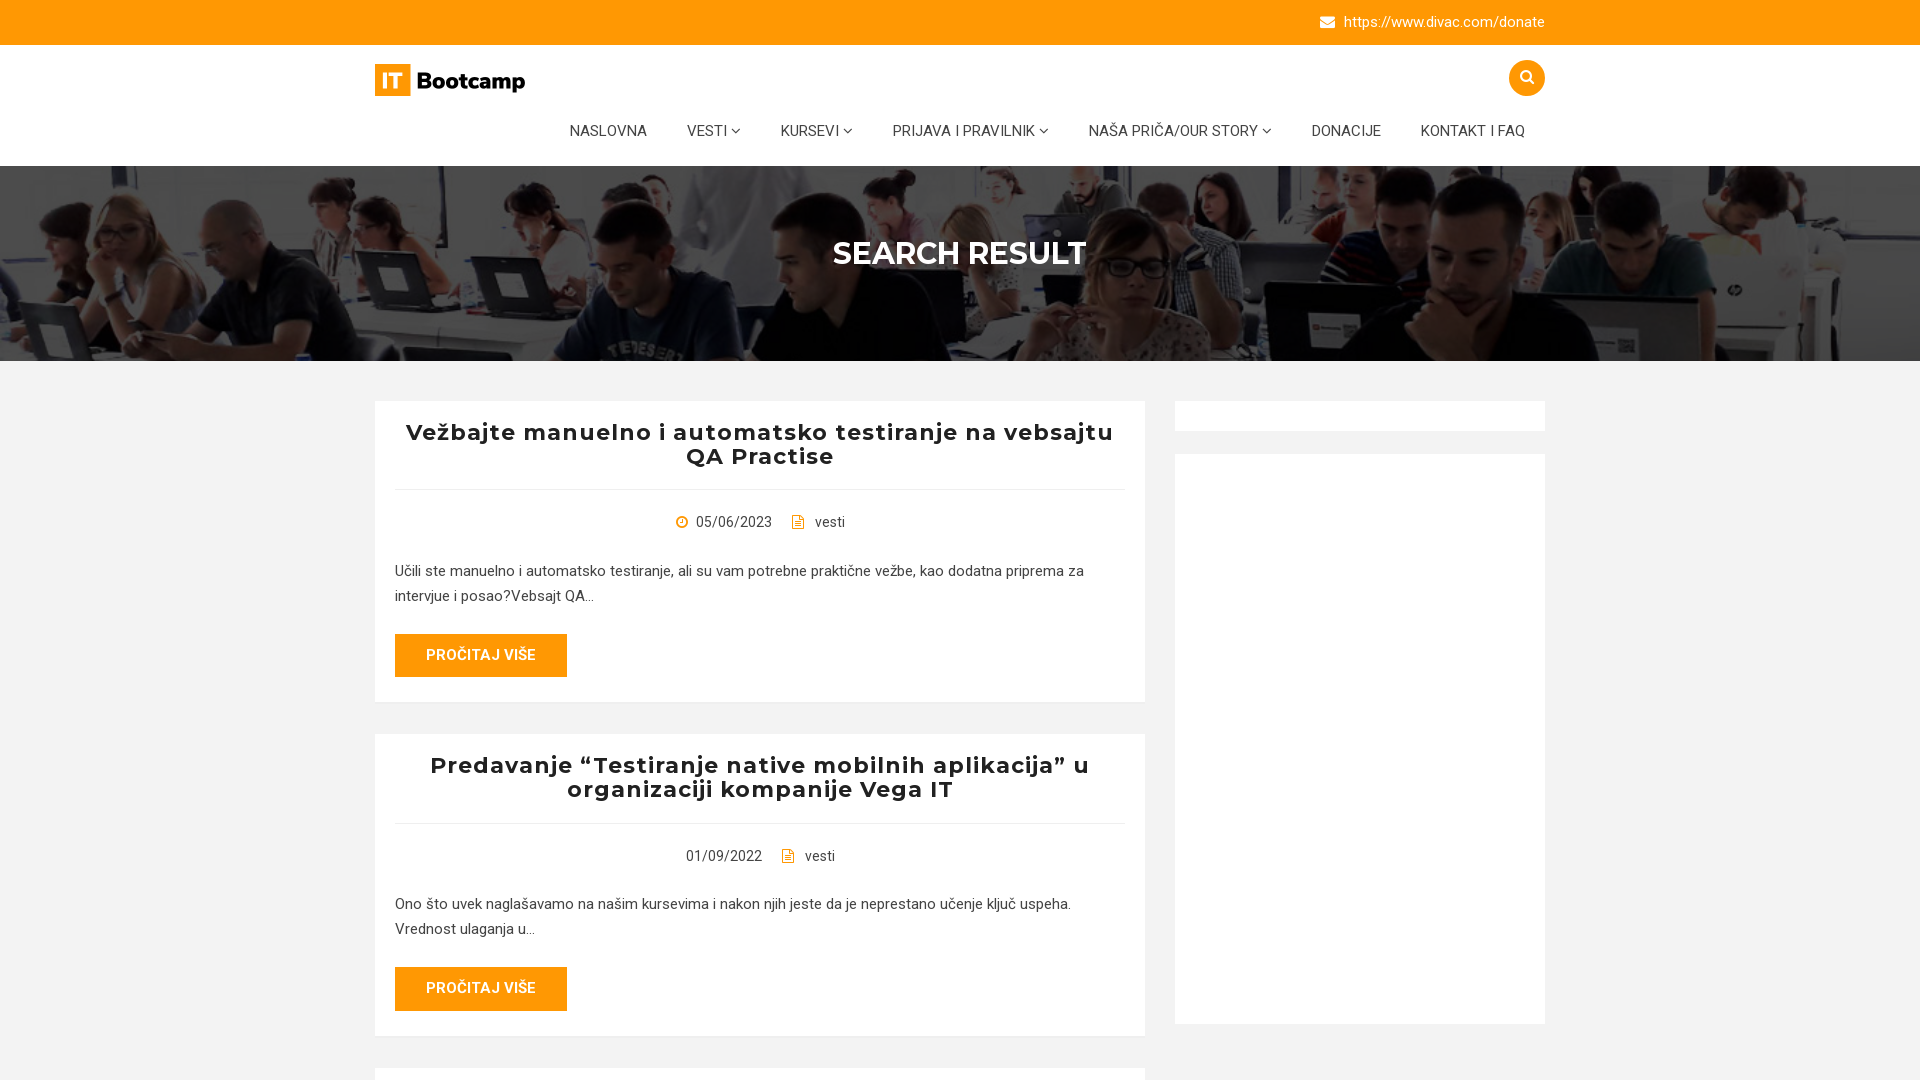

Search results loaded successfully
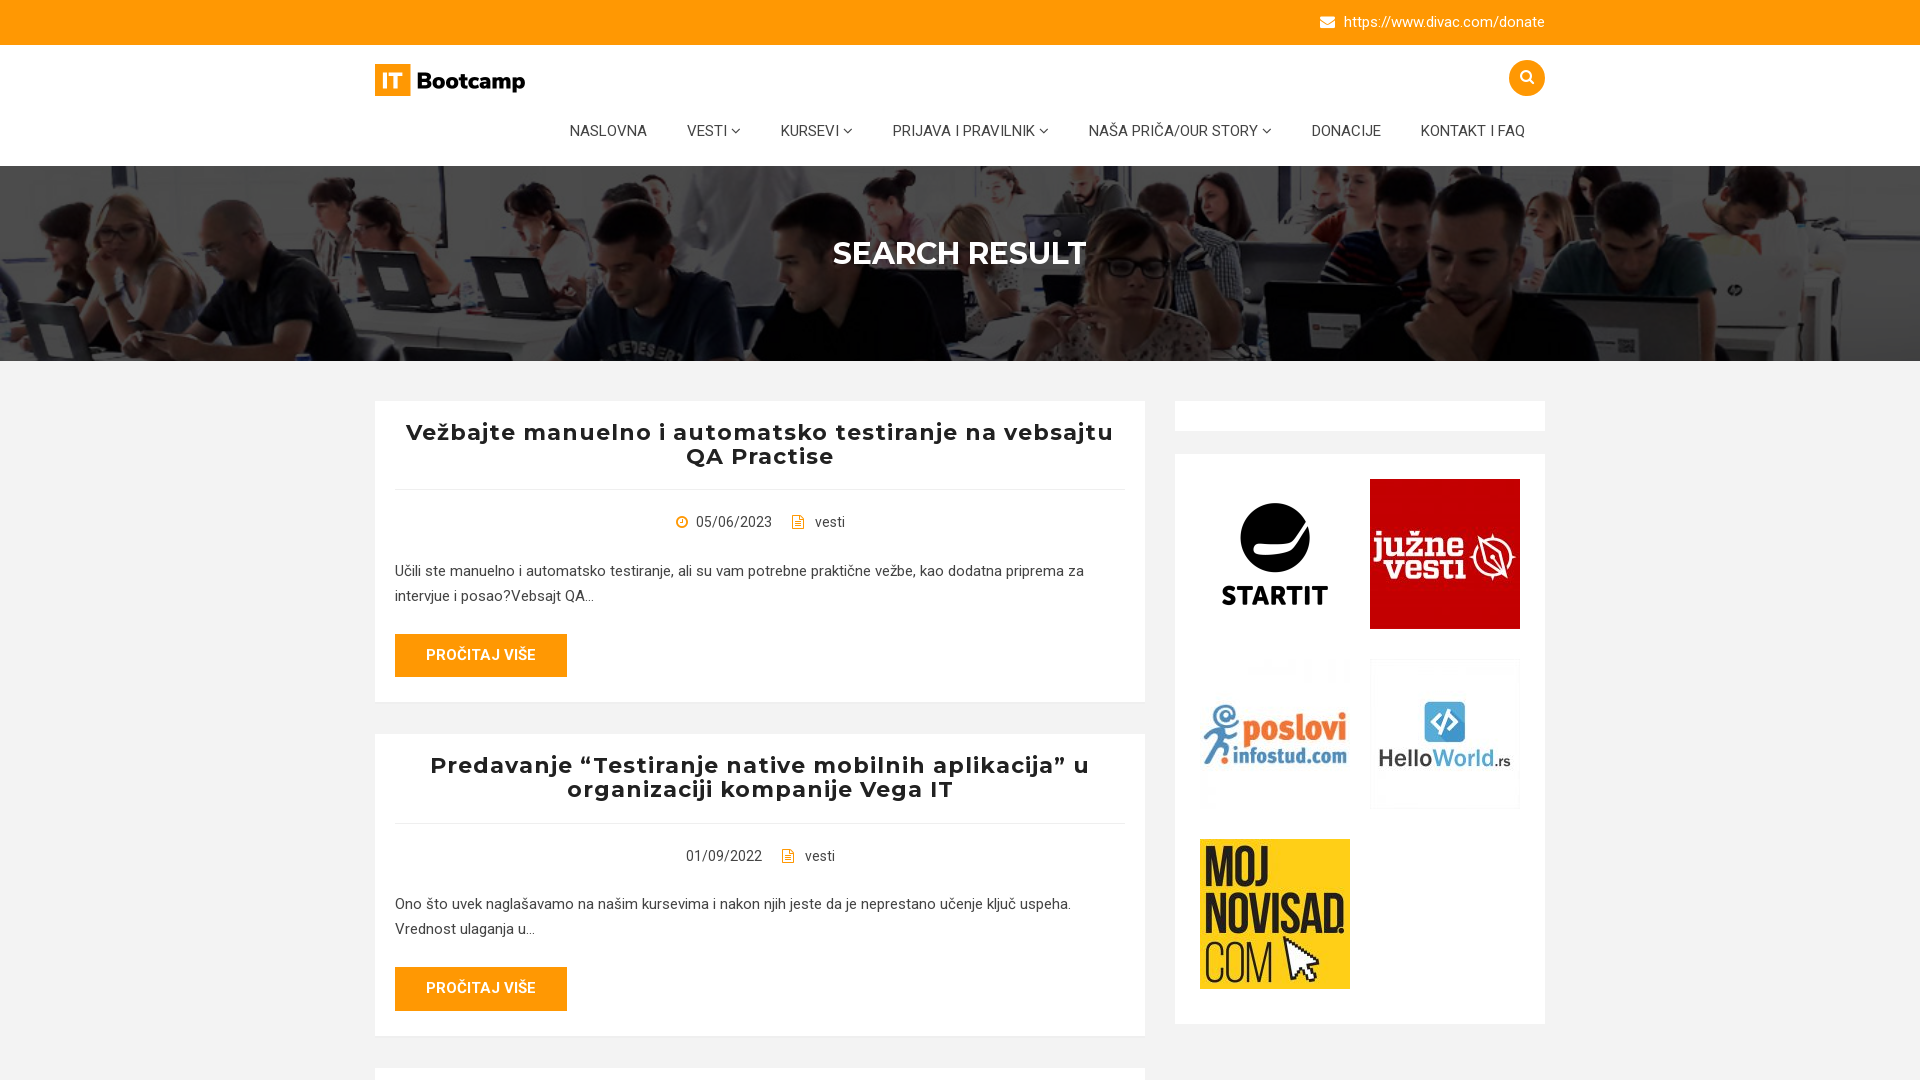

Restored original window size
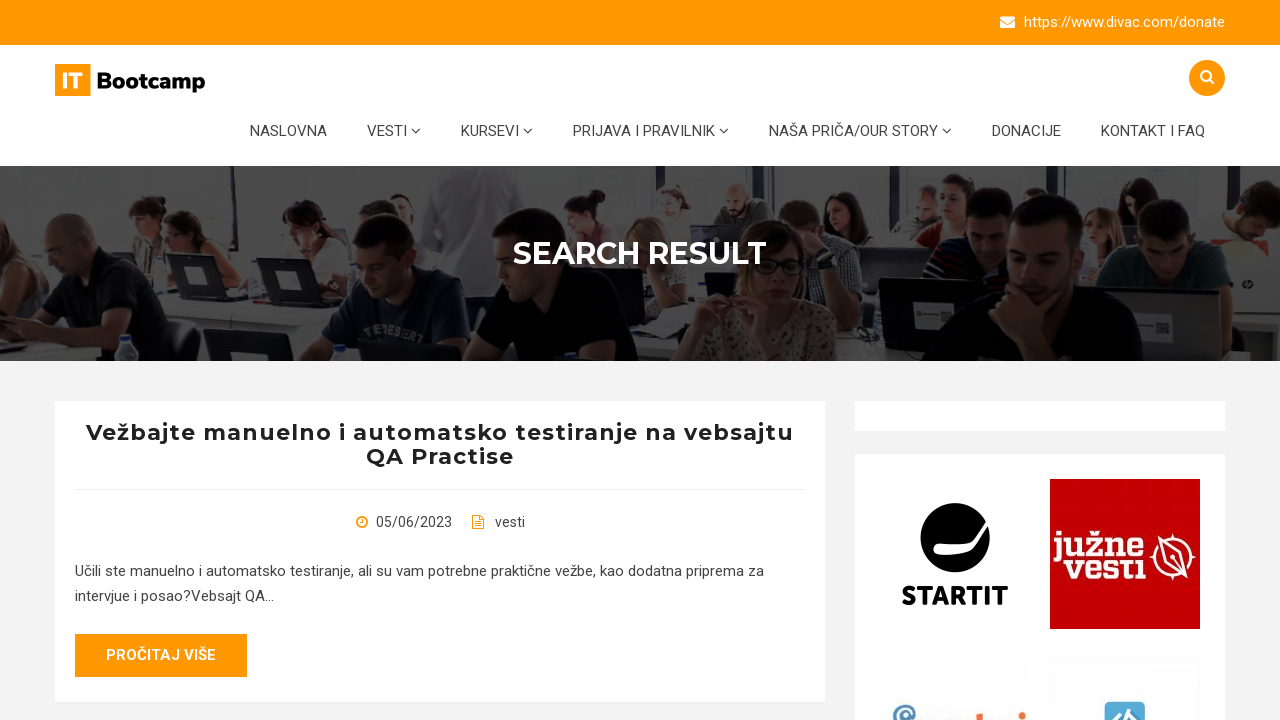

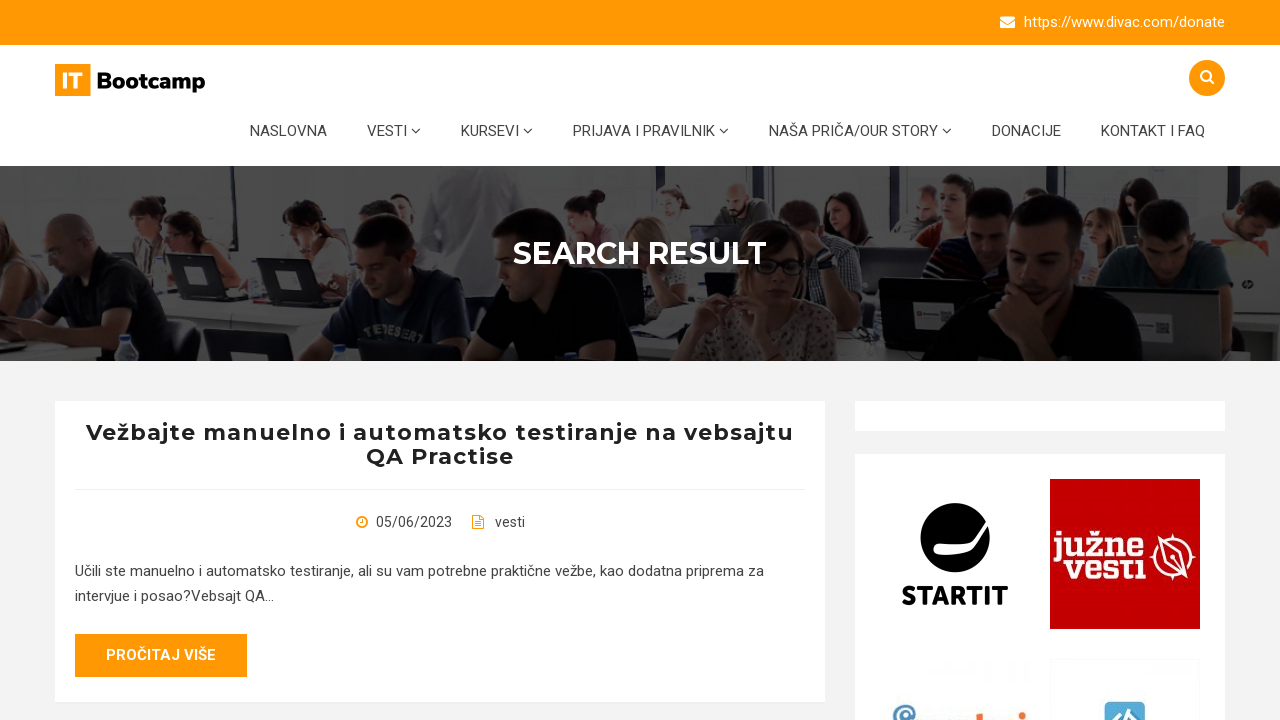